Tests that new todo items are appended to the bottom of the list by creating 3 items

Starting URL: https://demo.playwright.dev/todomvc

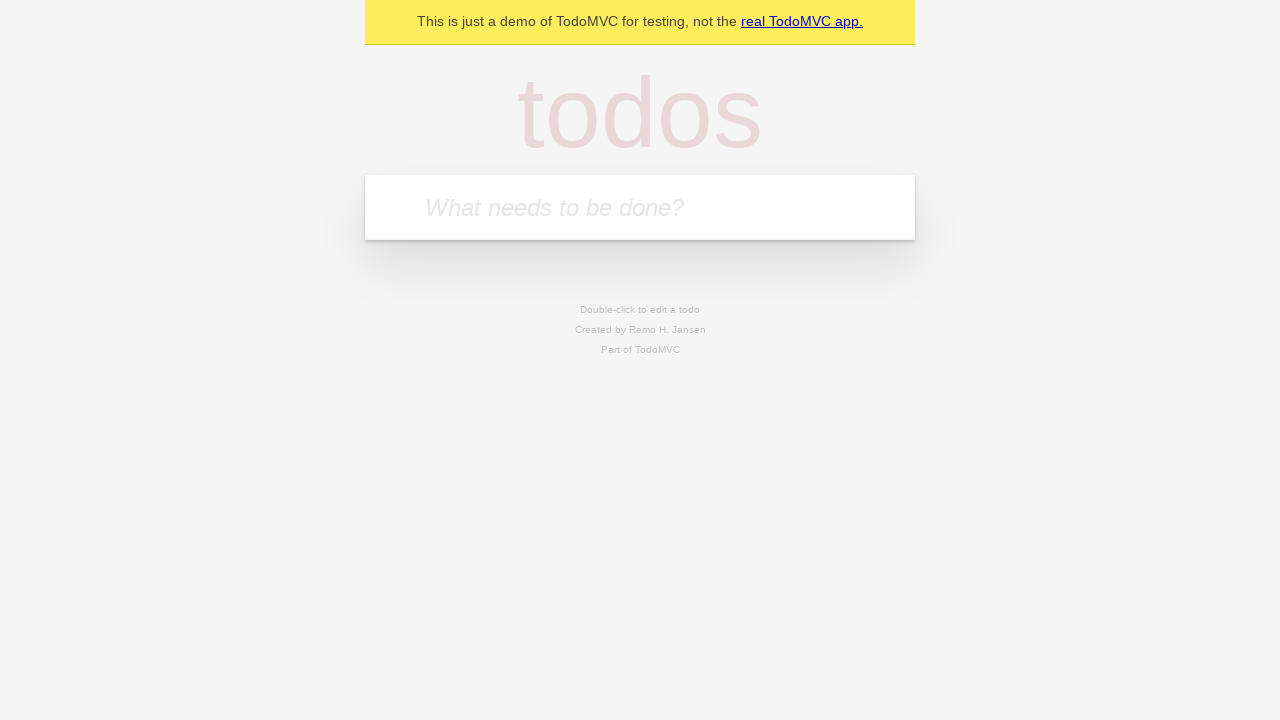

Located the todo input field by placeholder text
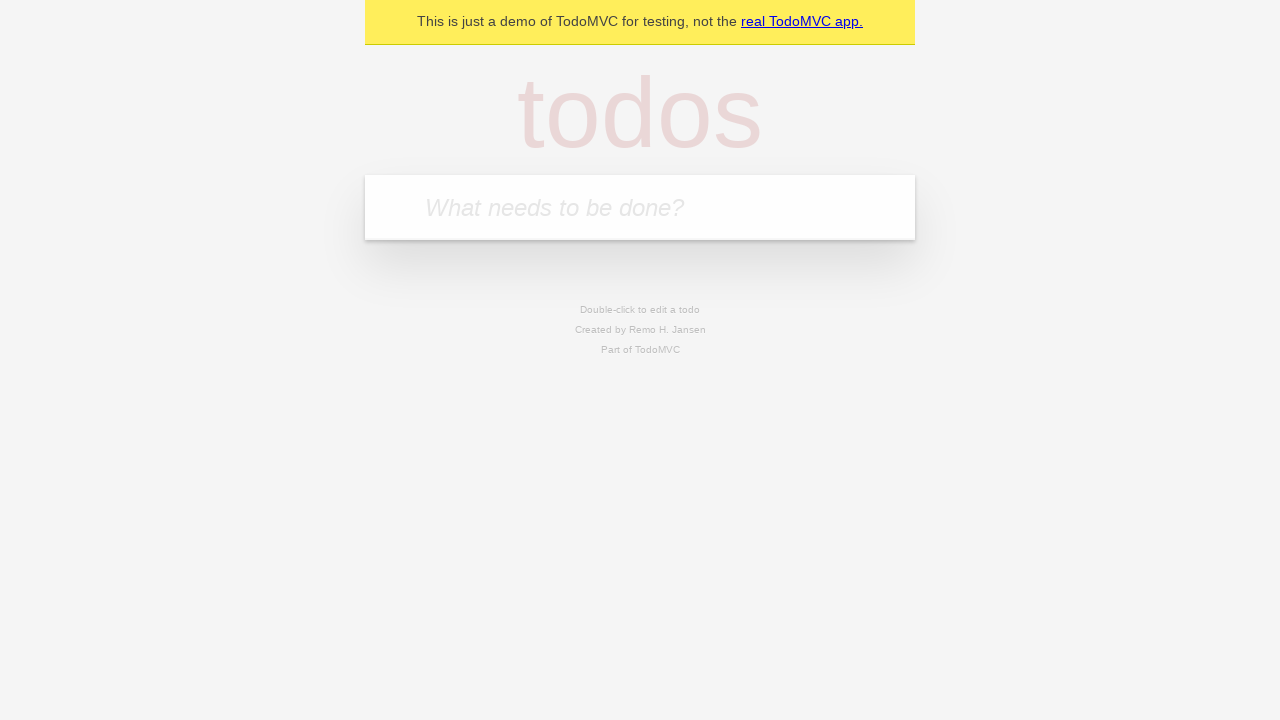

Filled todo input with 'buy some cheese' on internal:attr=[placeholder="What needs to be done?"i]
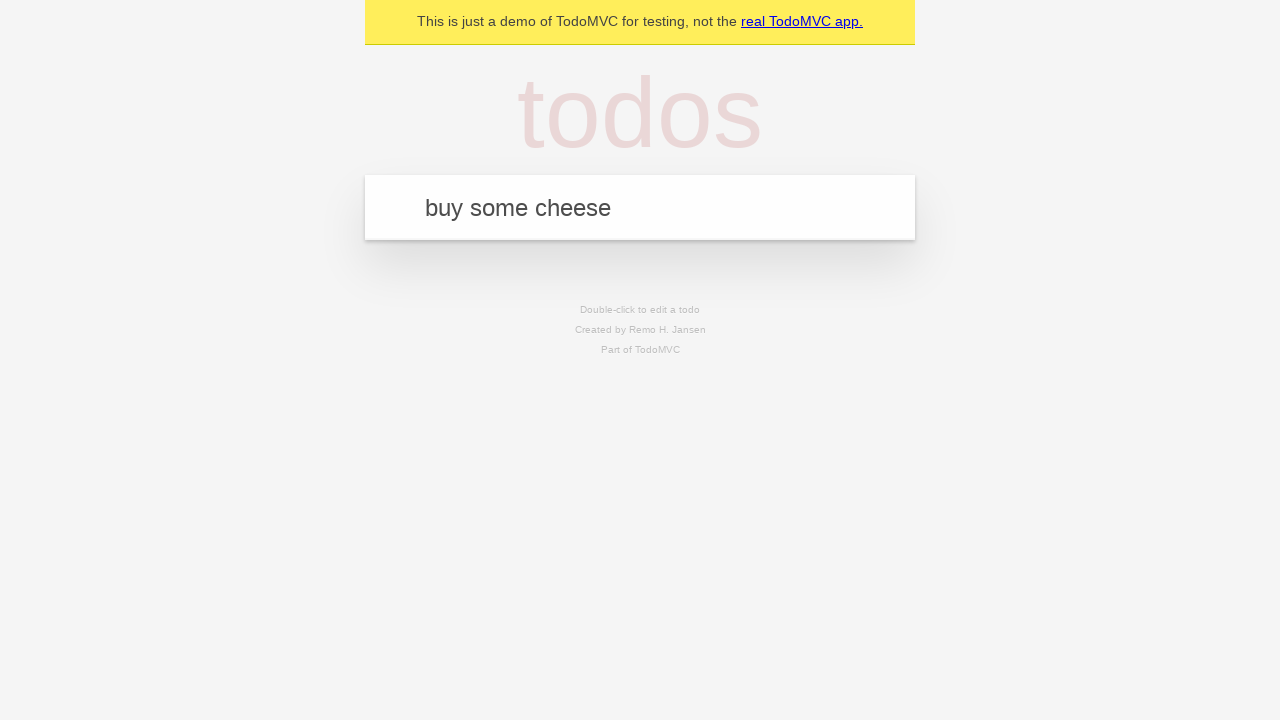

Pressed Enter to add 'buy some cheese' to the todo list on internal:attr=[placeholder="What needs to be done?"i]
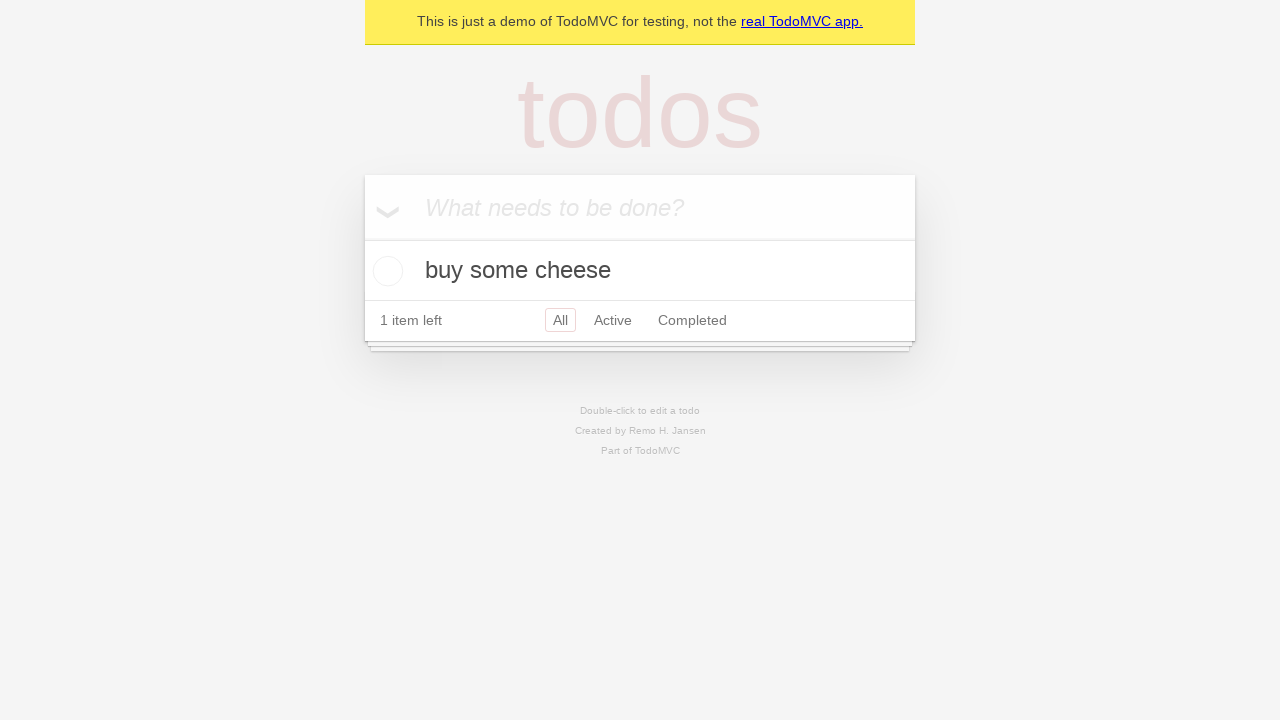

Filled todo input with 'feed the cat' on internal:attr=[placeholder="What needs to be done?"i]
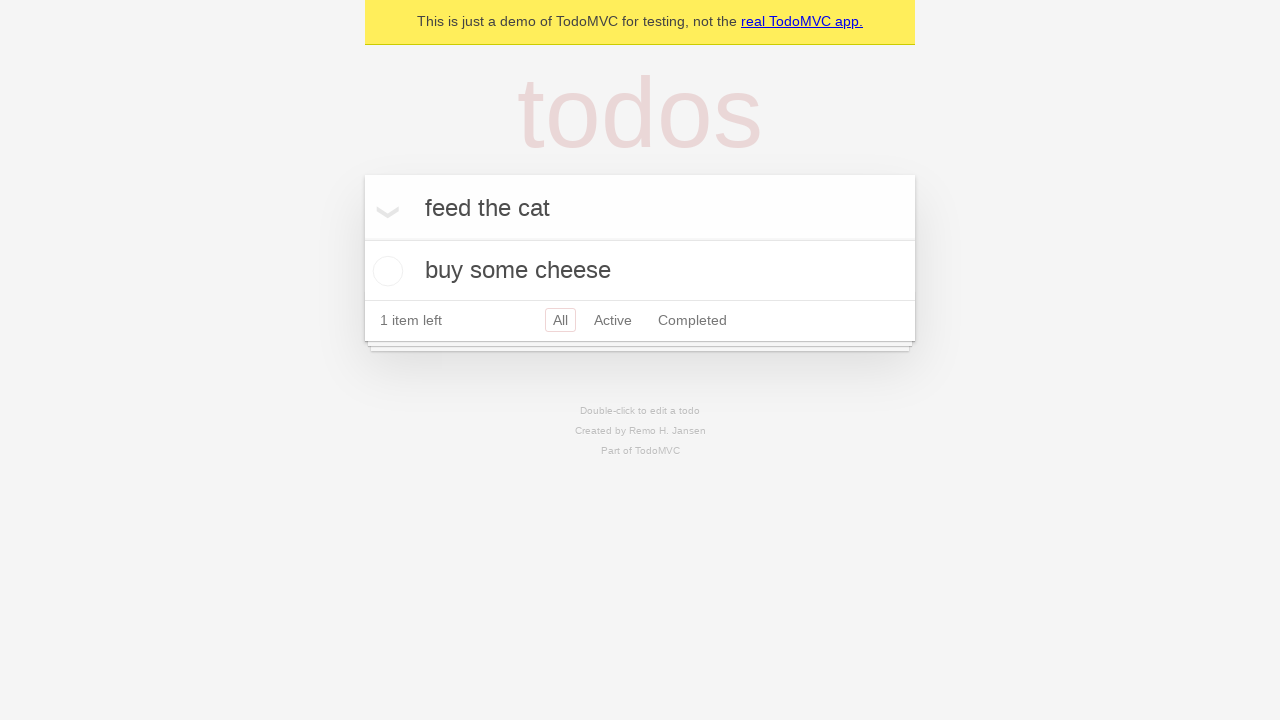

Pressed Enter to add 'feed the cat' to the todo list on internal:attr=[placeholder="What needs to be done?"i]
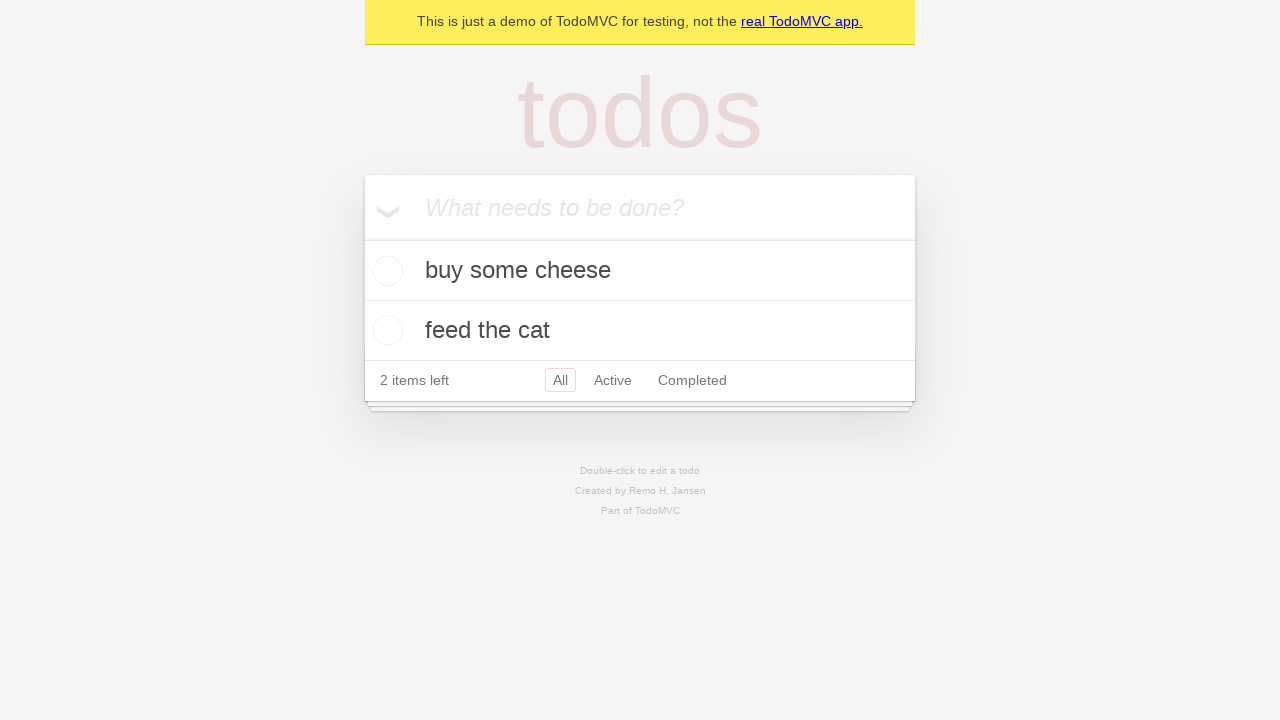

Filled todo input with 'book a doctors appointment' on internal:attr=[placeholder="What needs to be done?"i]
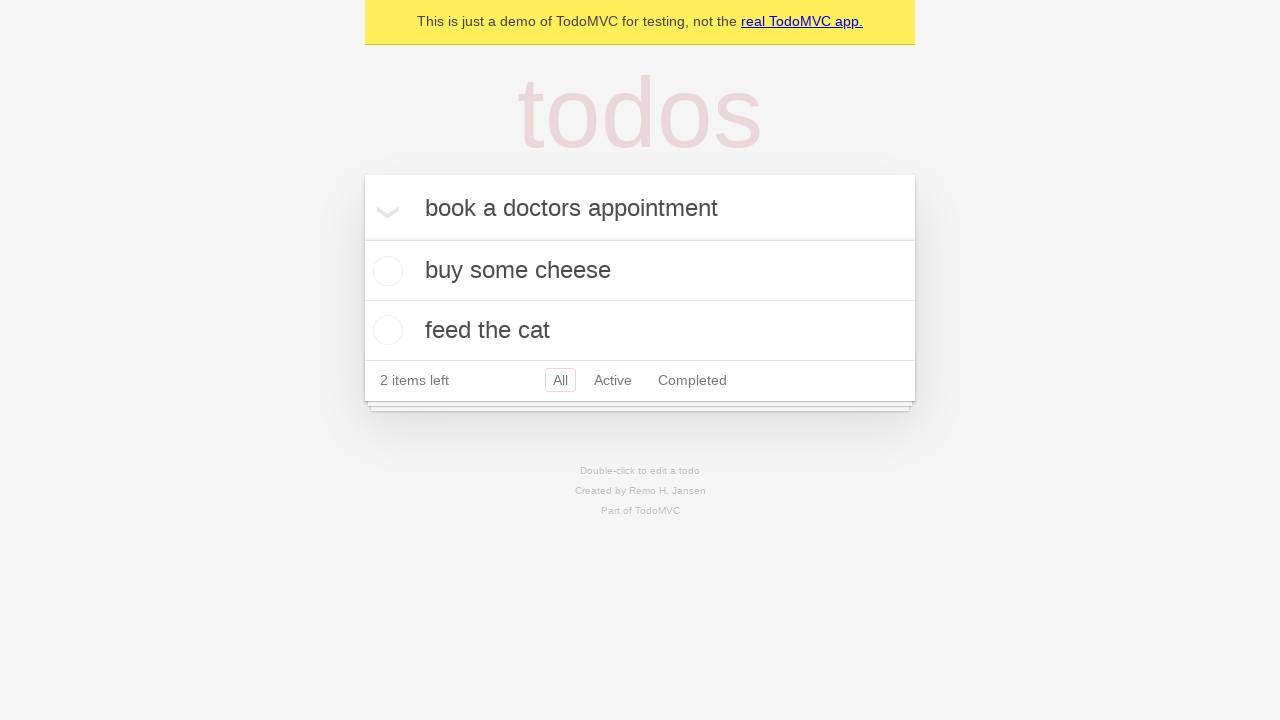

Pressed Enter to add 'book a doctors appointment' to the todo list on internal:attr=[placeholder="What needs to be done?"i]
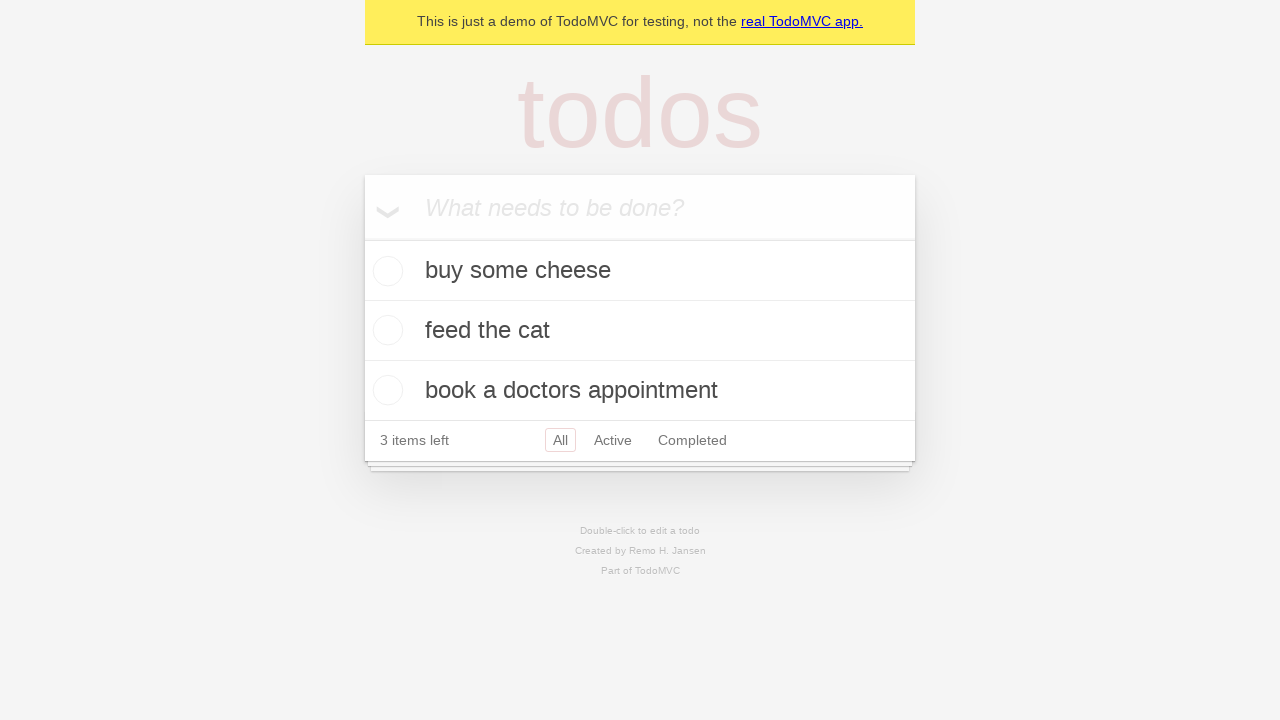

Verified all 3 todo items were added - todo count element appeared
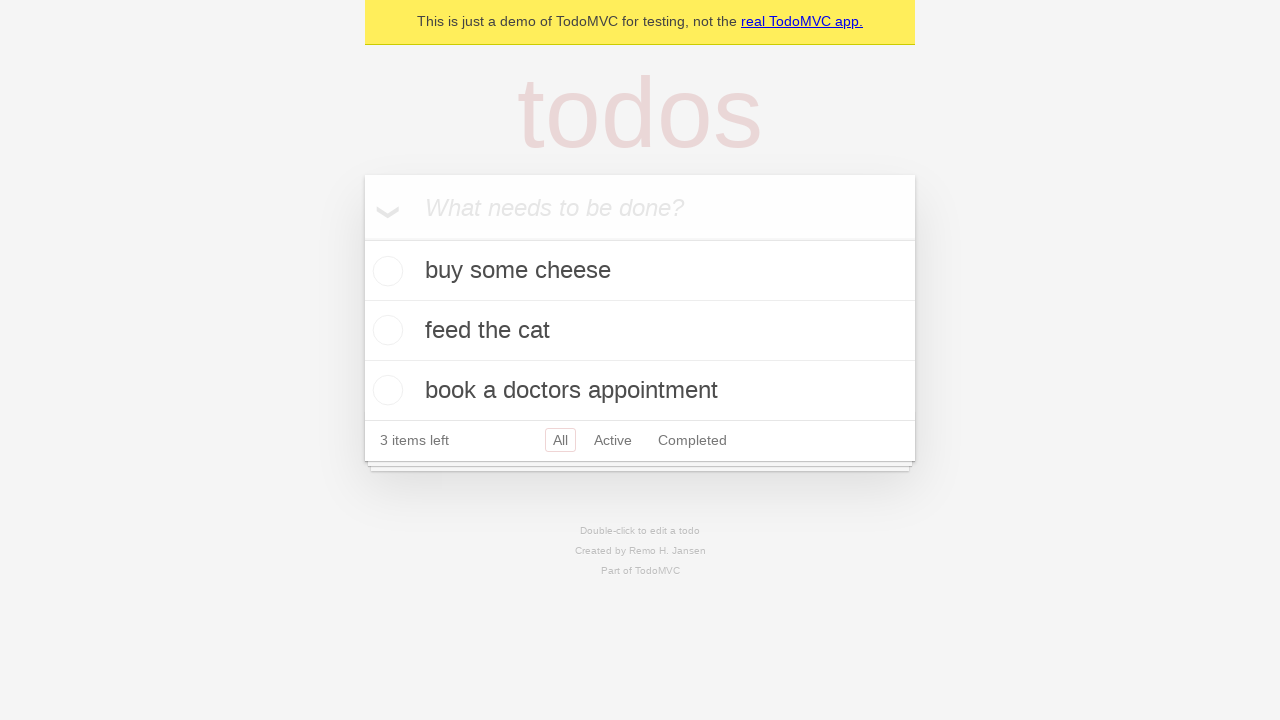

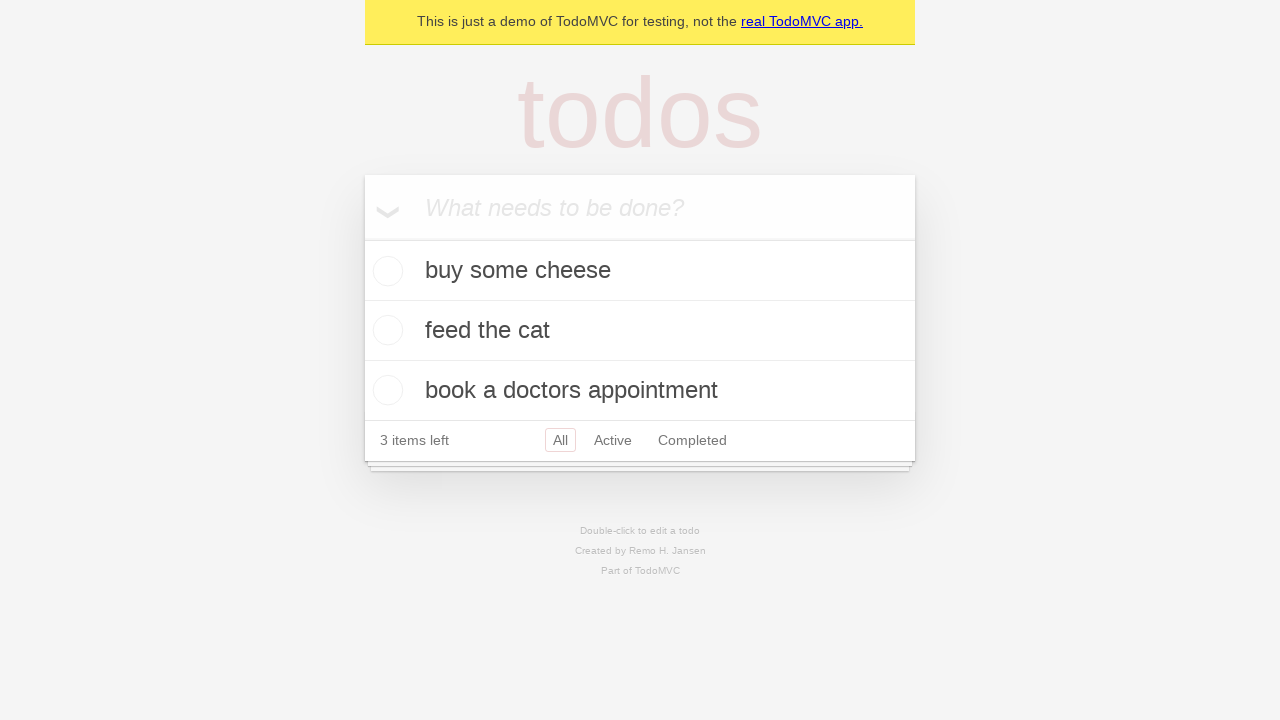